Tests the forgot password flow by clicking the forgot password link, validating the reset password page loads correctly, entering an email address, and clicking the send button to request a password reset email.

Starting URL: https://beta.docuport.app

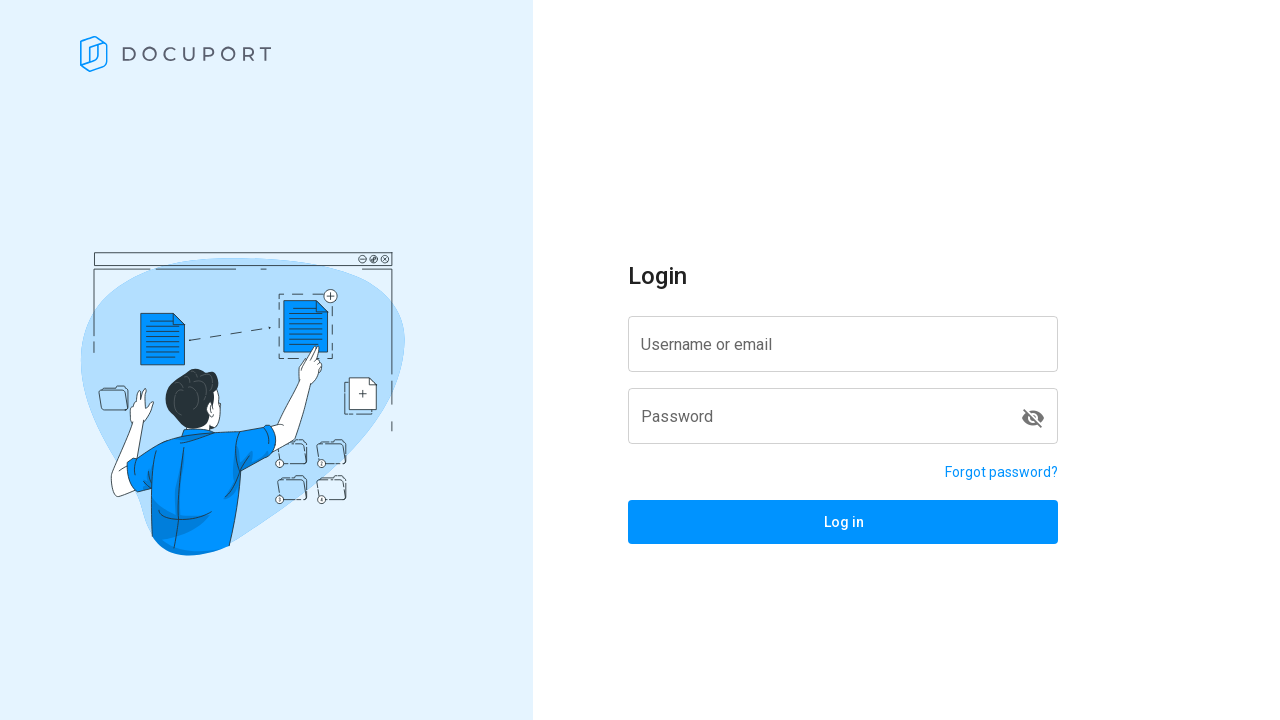

Clicked forgot password link at (1002, 472) on a[href='/reset-password']
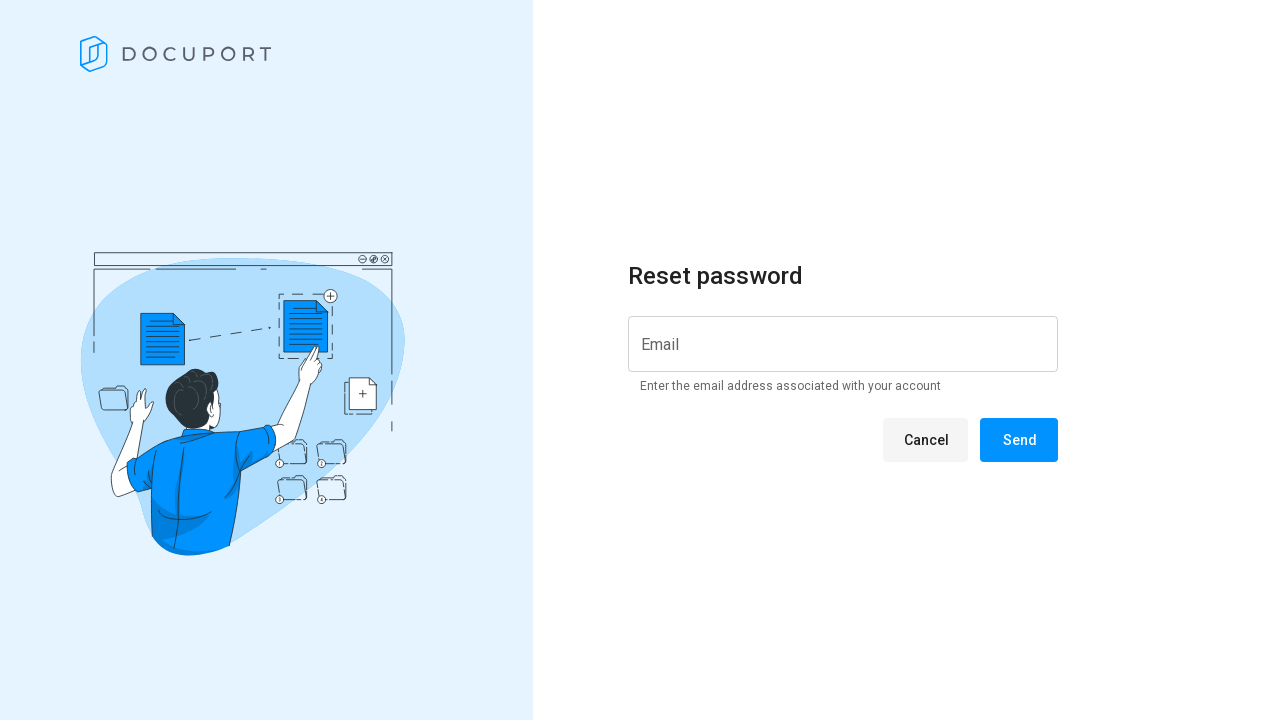

Reset password page loaded
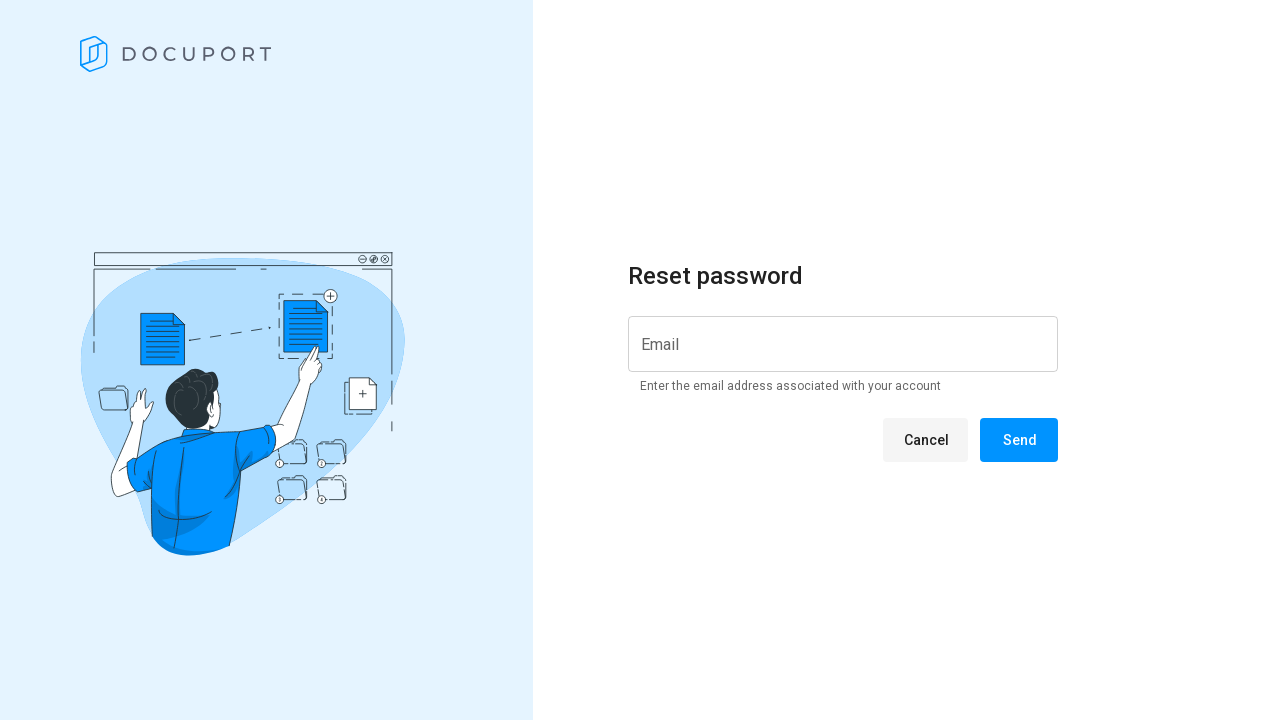

Email instruction message displayed
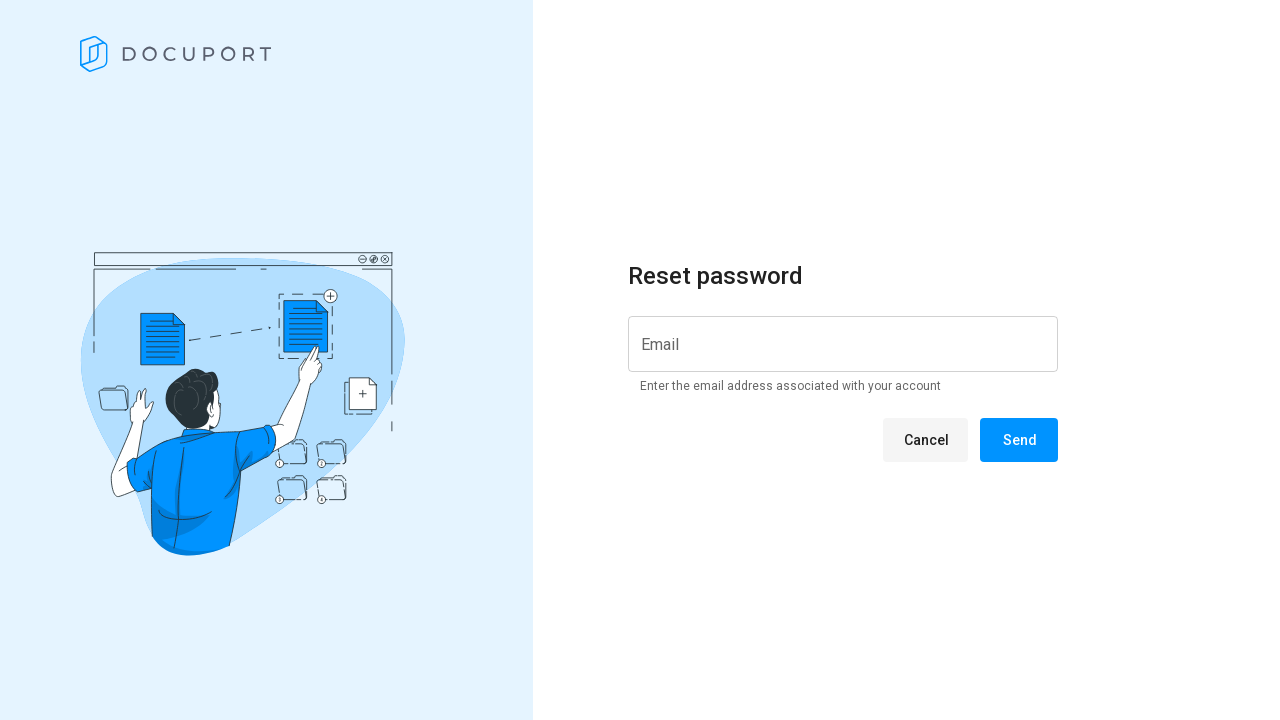

Entered email address 'testresetpwd@example.com' in email input field on input[id*='input']
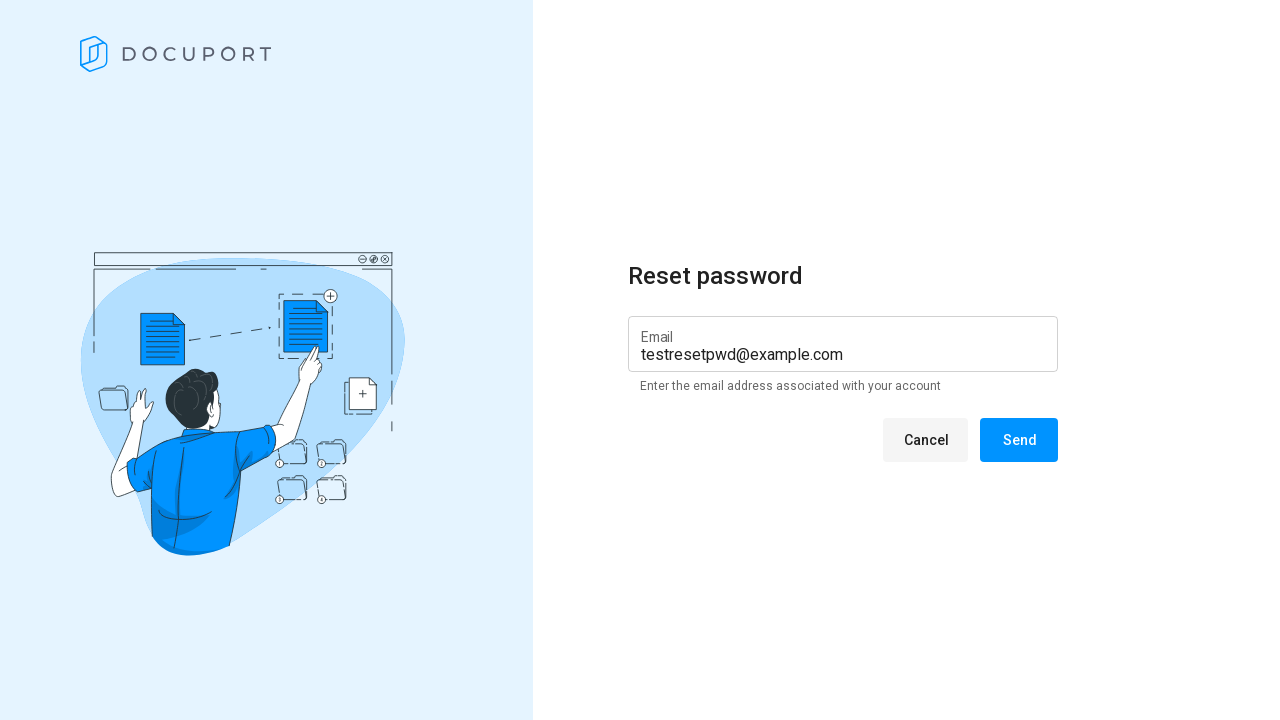

Cancel button is displayed
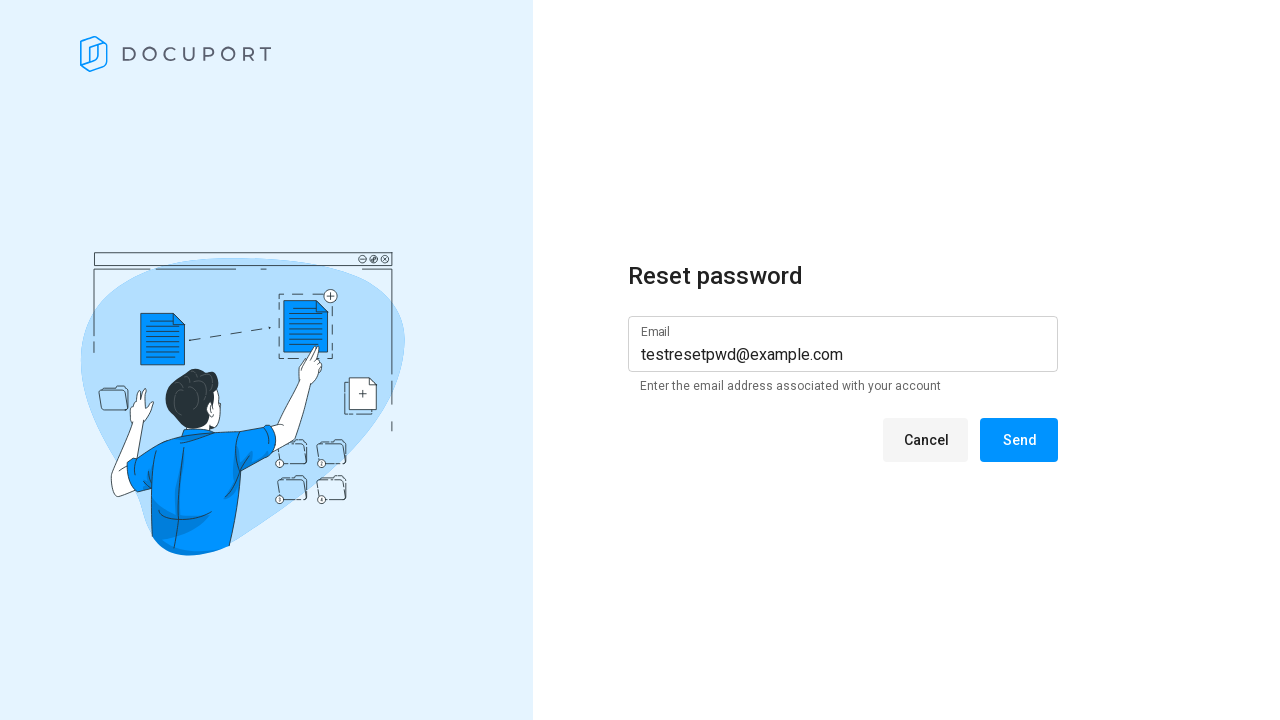

Send button is displayed
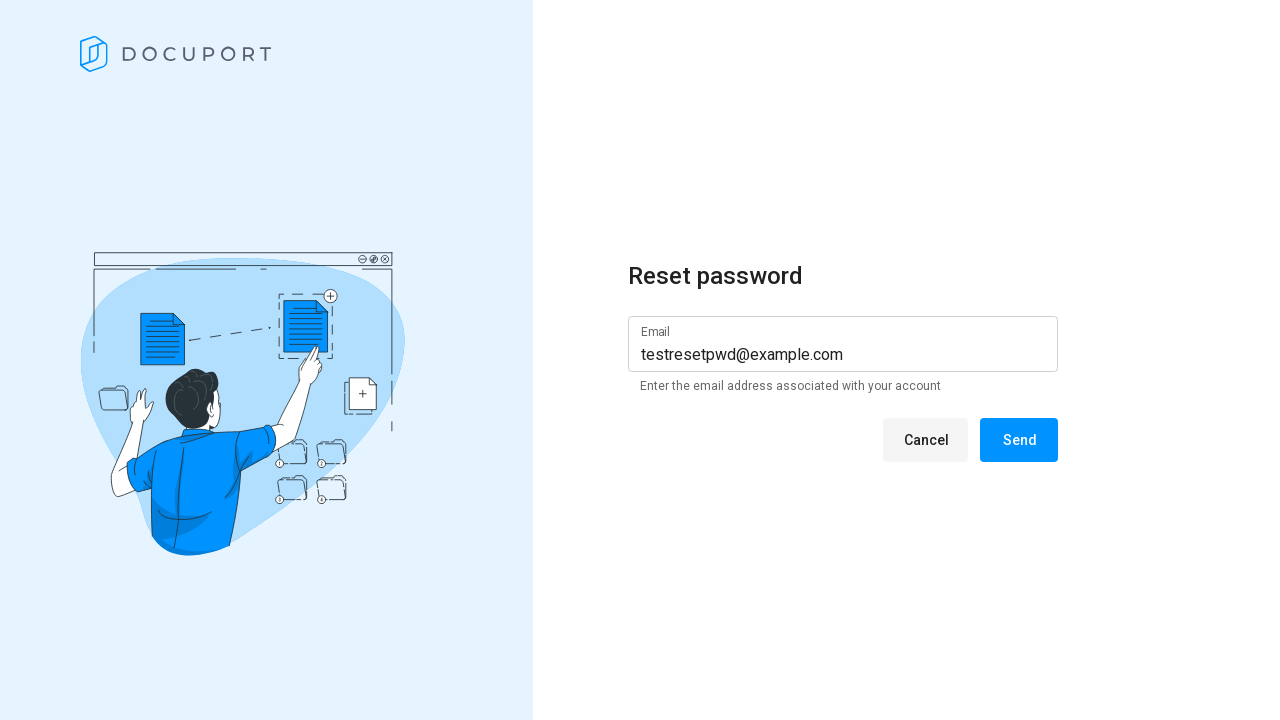

Clicked Send button to request password reset email at (1019, 440) on span:text('Send')
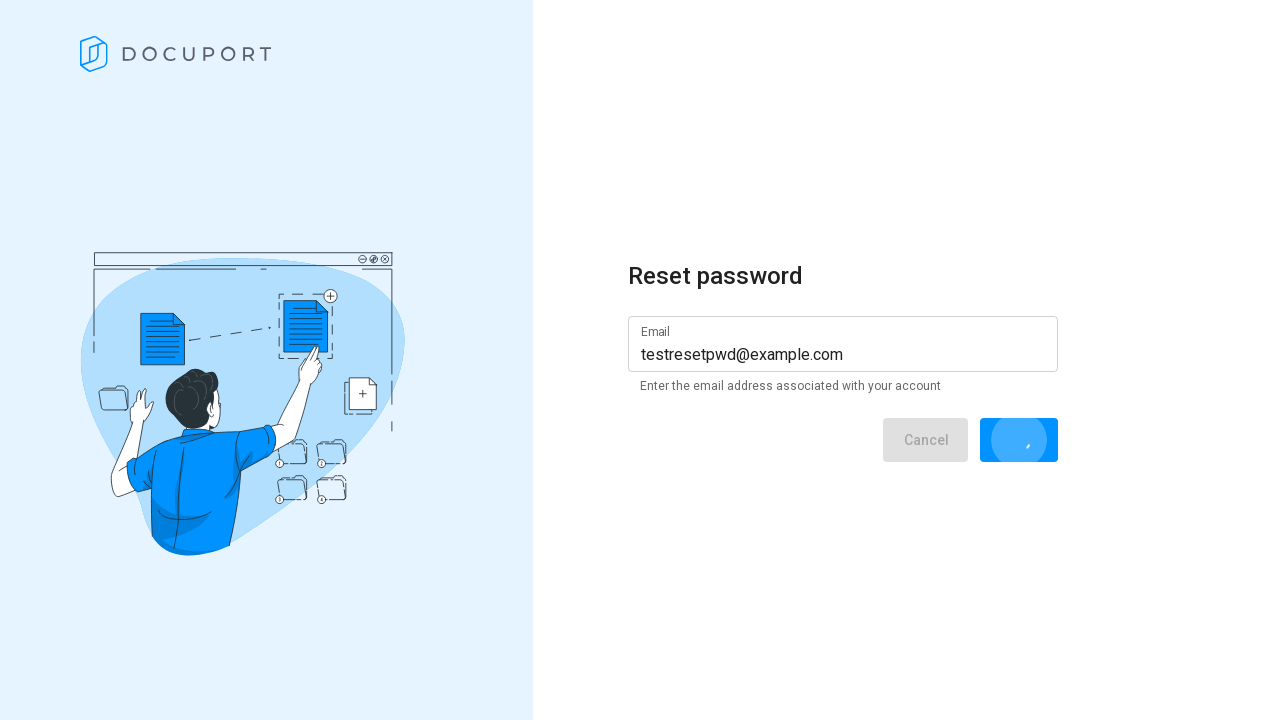

Success message appeared after sending password reset request
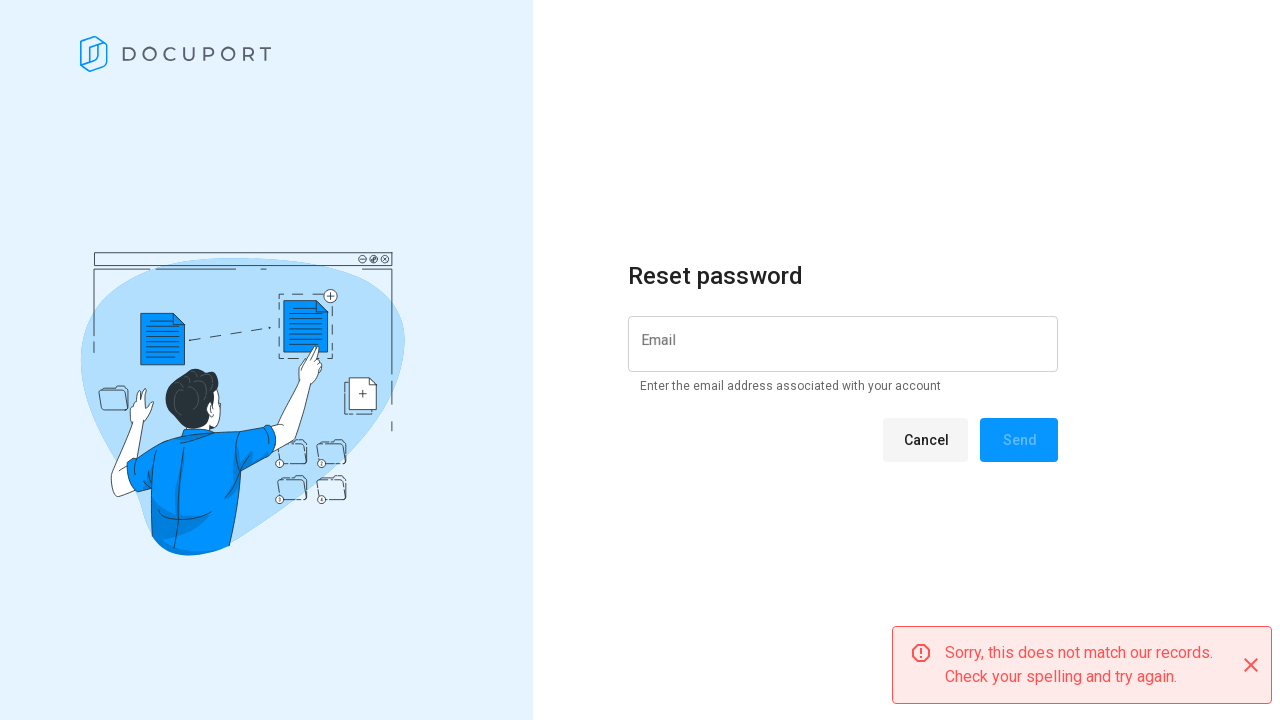

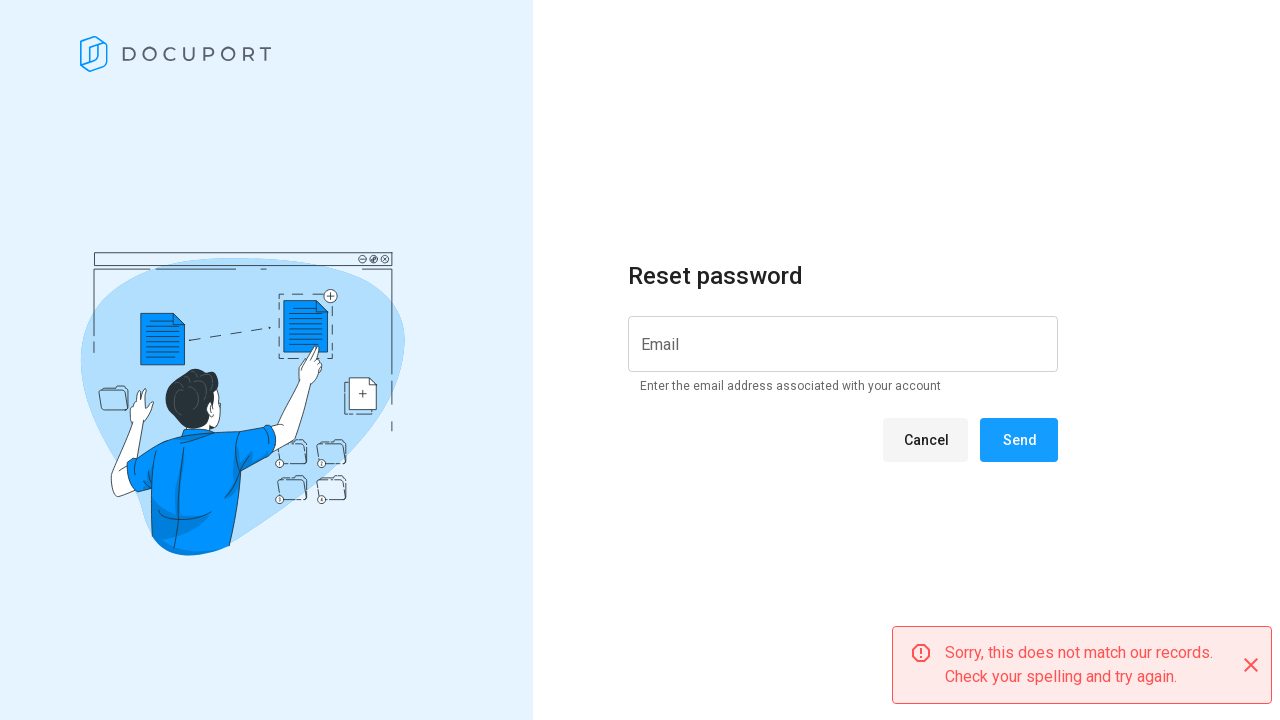